Tests dynamic loading functionality by clicking the start button and waiting for hidden content to appear

Starting URL: https://the-internet.herokuapp.com/dynamic_loading/1

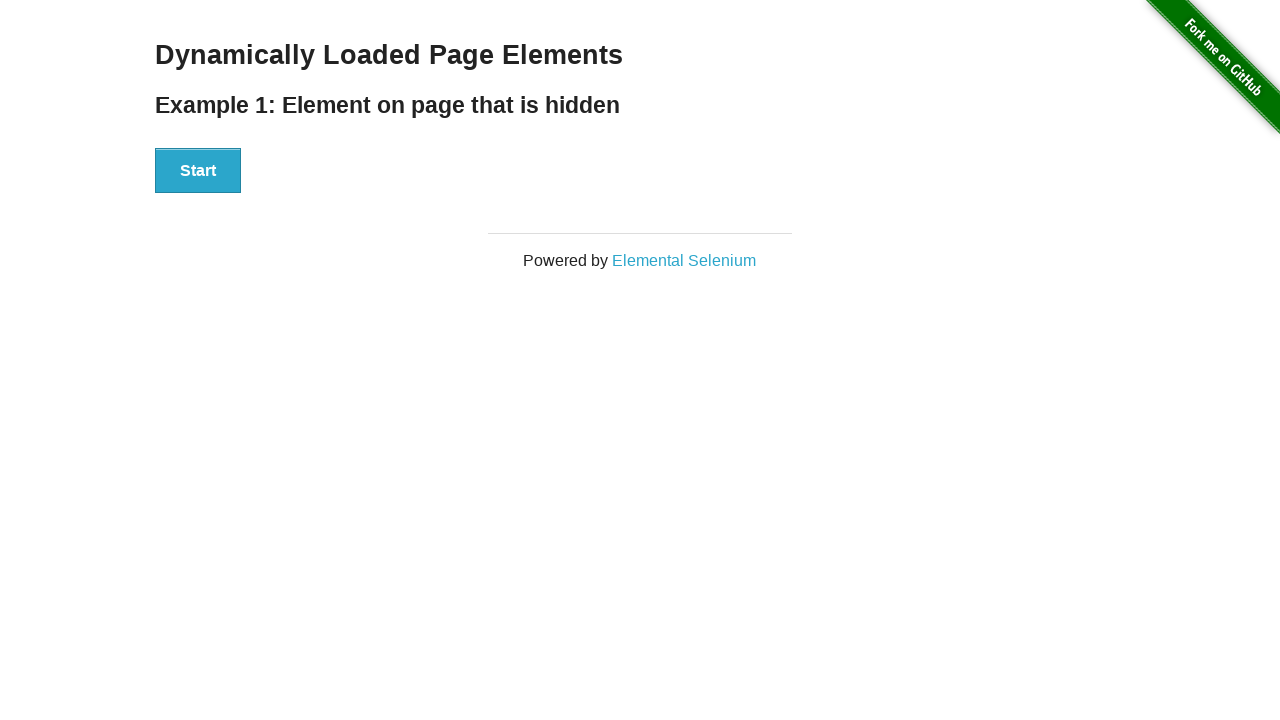

Clicked the start button to begin dynamic loading at (198, 171) on xpath=//button
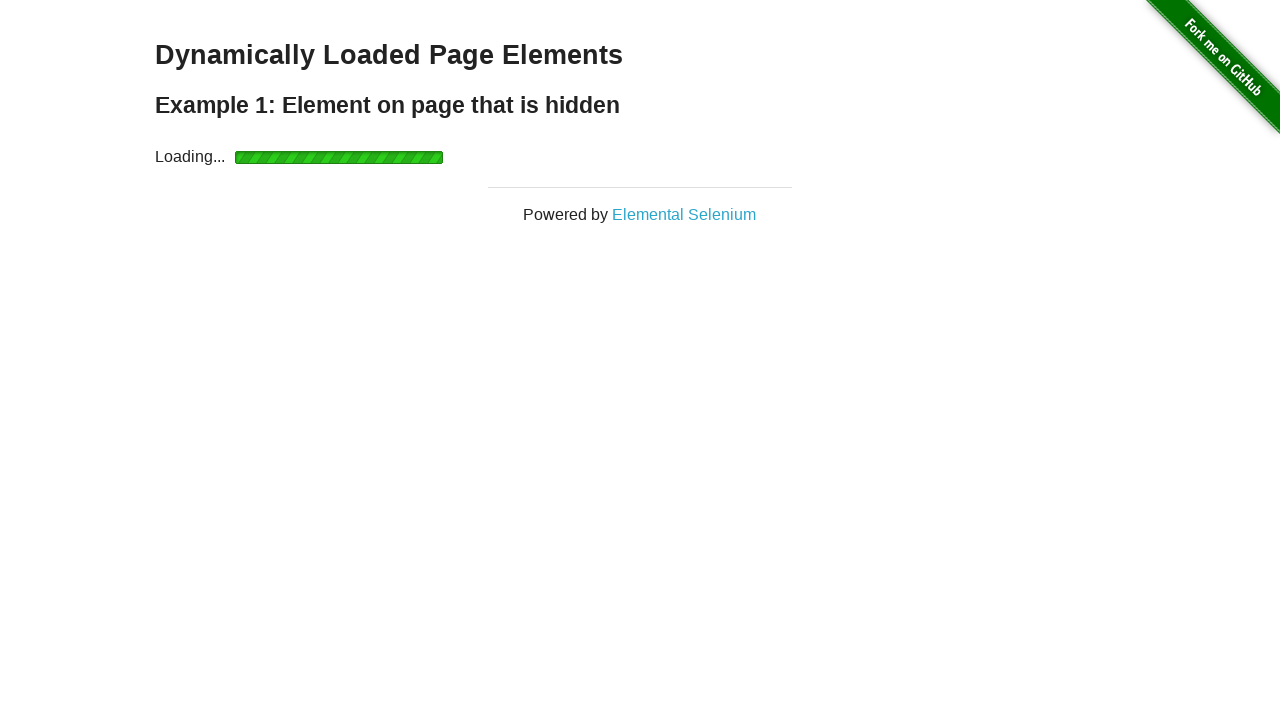

Waited for finish element to become visible after dynamic loading
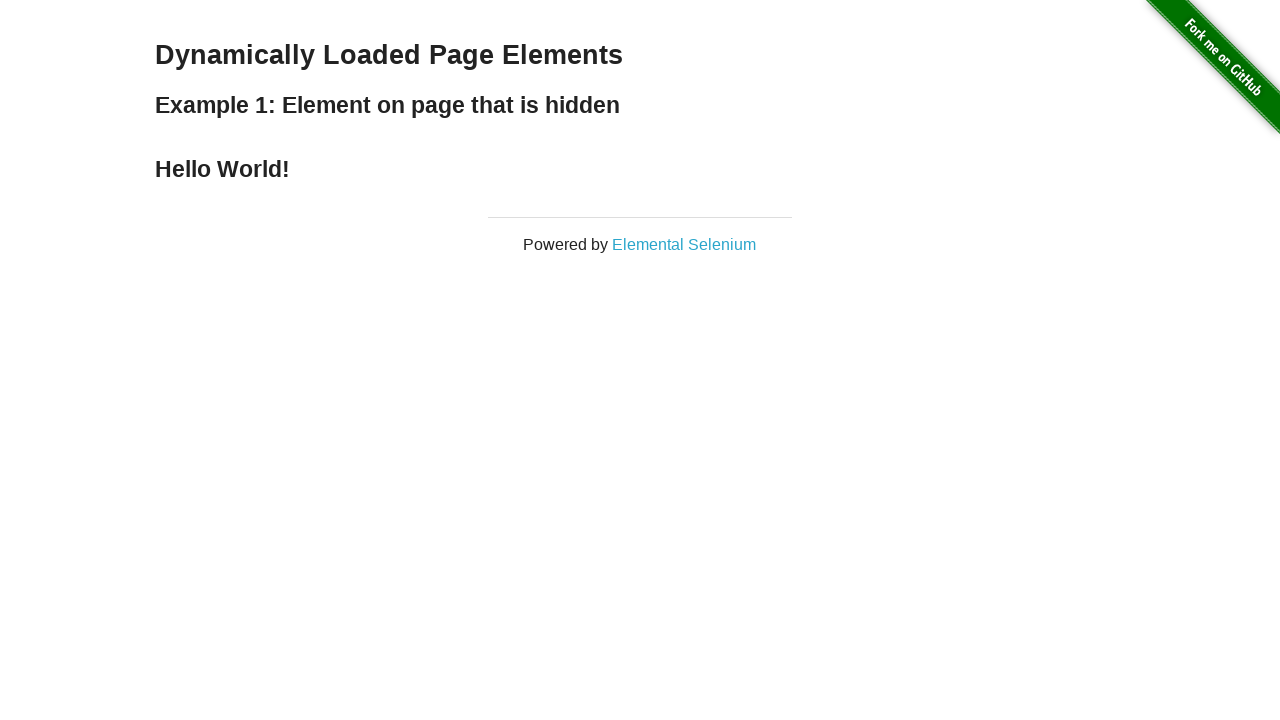

Clicked the finish element at (640, 169) on xpath=//div[@id='finish']
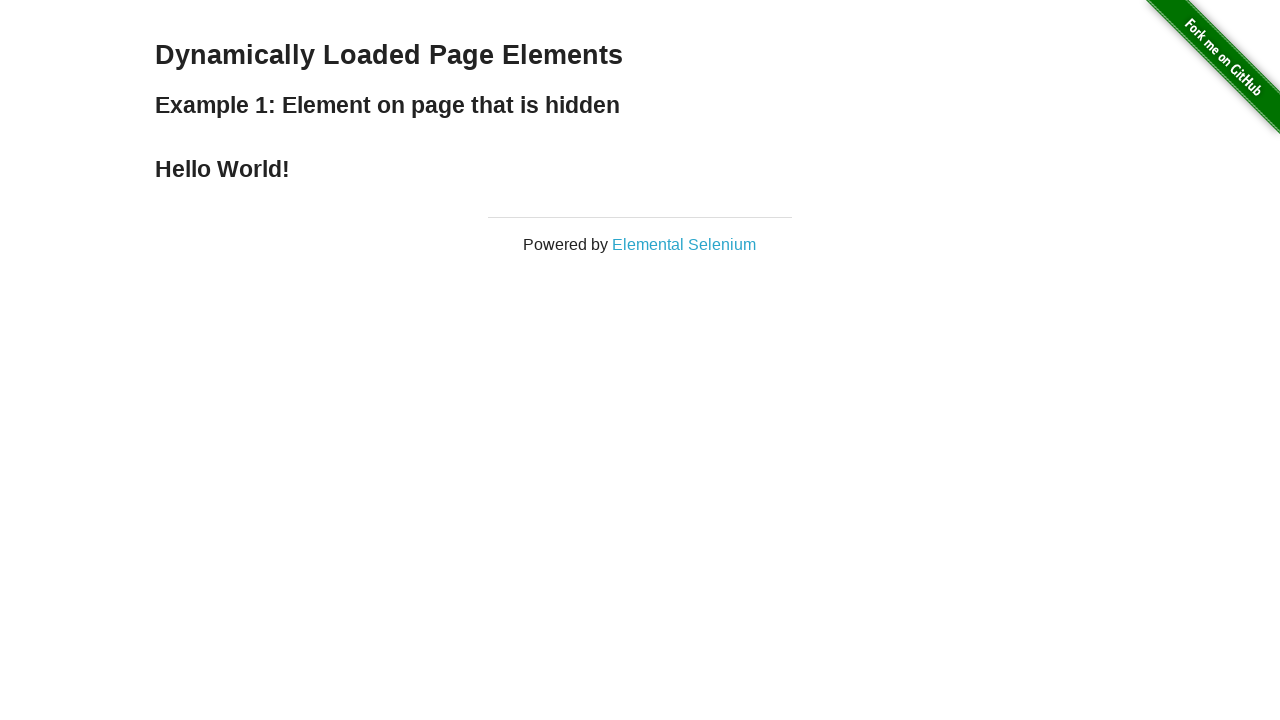

Verified hidden text 'Hello World!' appeared
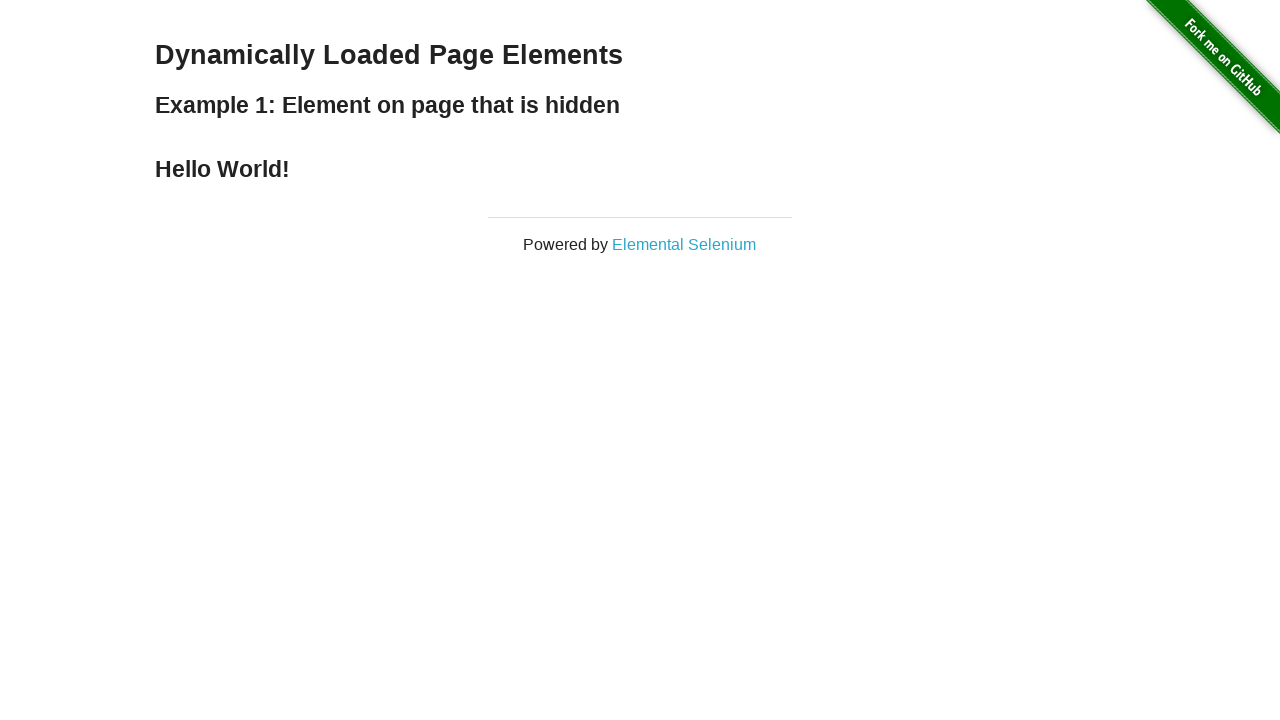

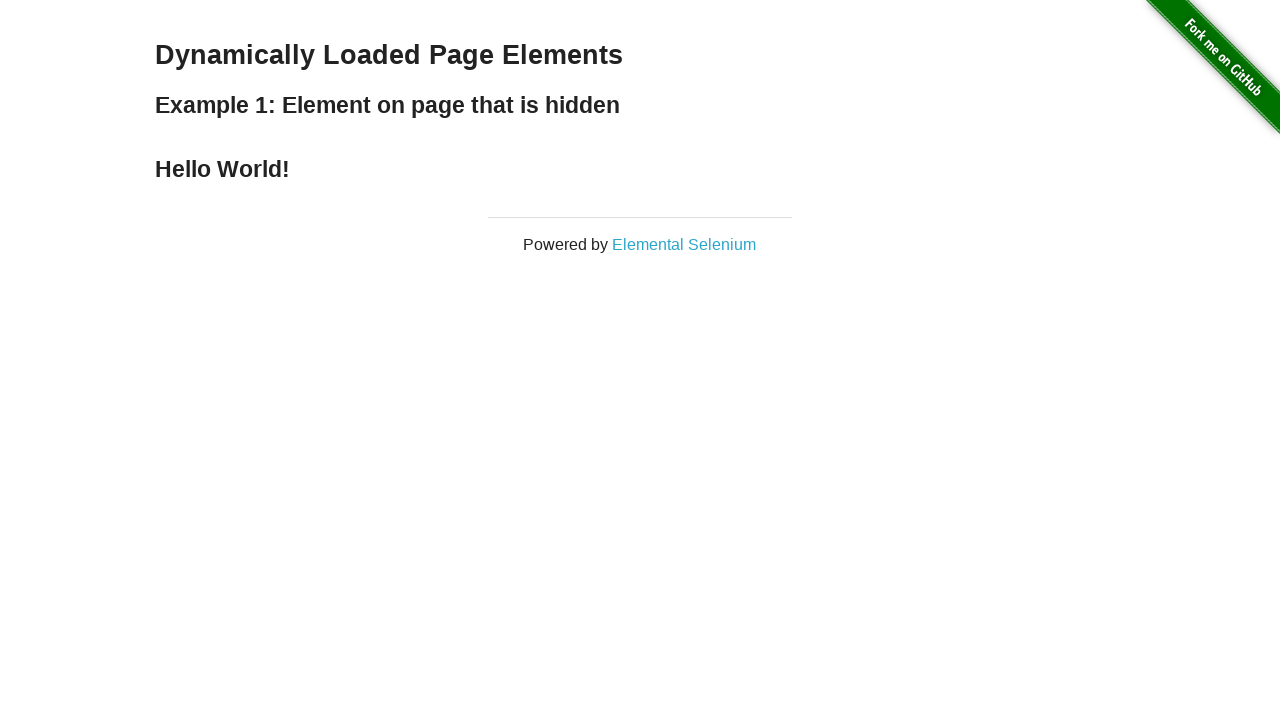